Tests clearing the complete state of all items by checking and unchecking the toggle-all checkbox.

Starting URL: https://demo.playwright.dev/todomvc

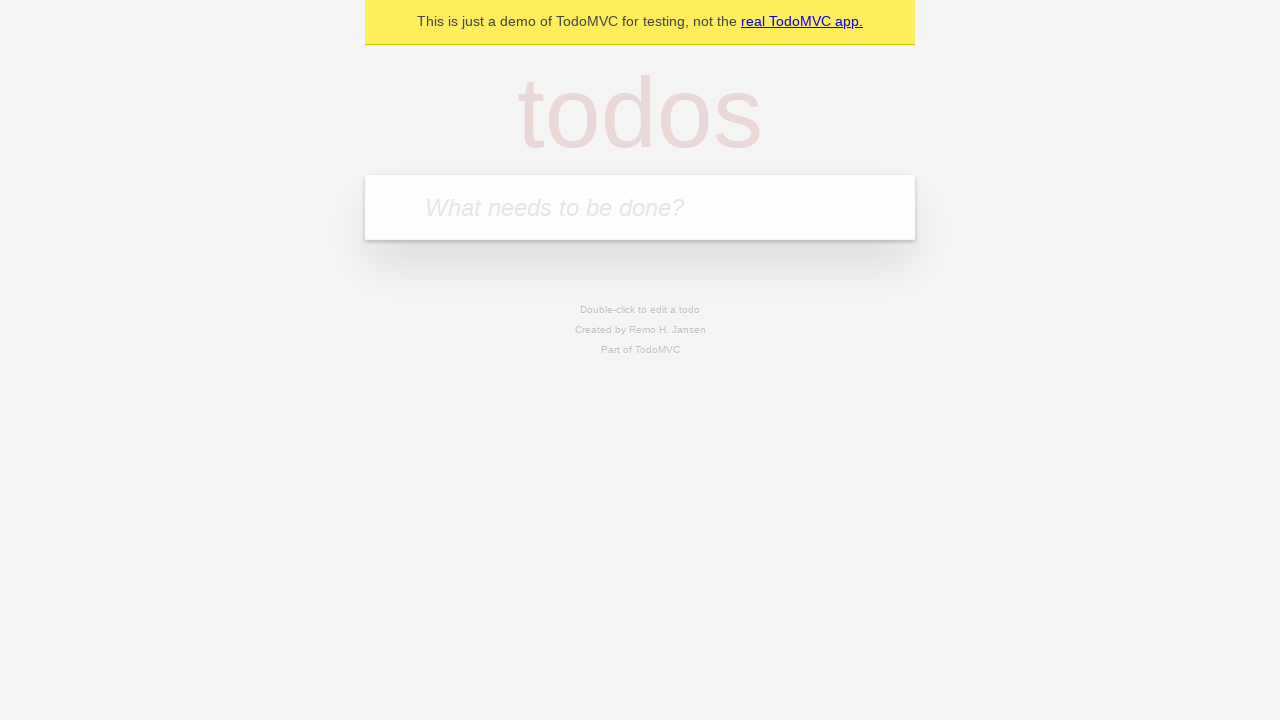

Filled todo input with 'buy some cheese' on internal:attr=[placeholder="What needs to be done?"i]
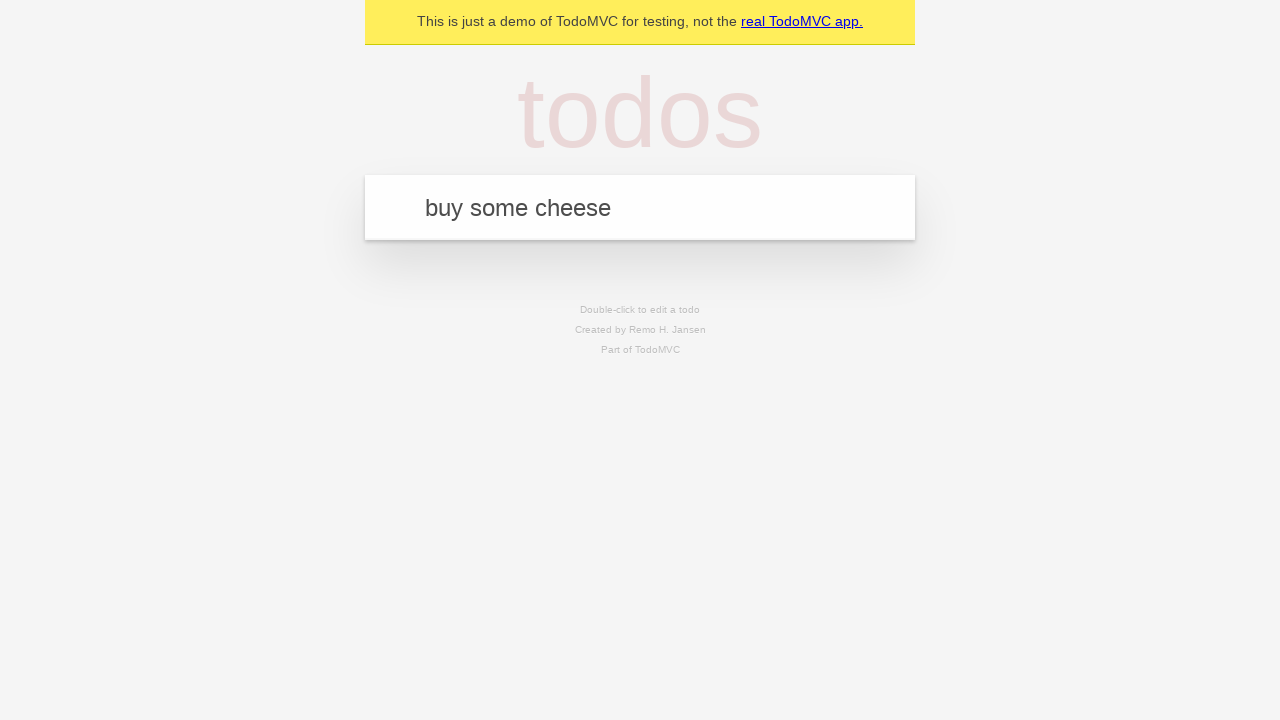

Pressed Enter to add first todo item on internal:attr=[placeholder="What needs to be done?"i]
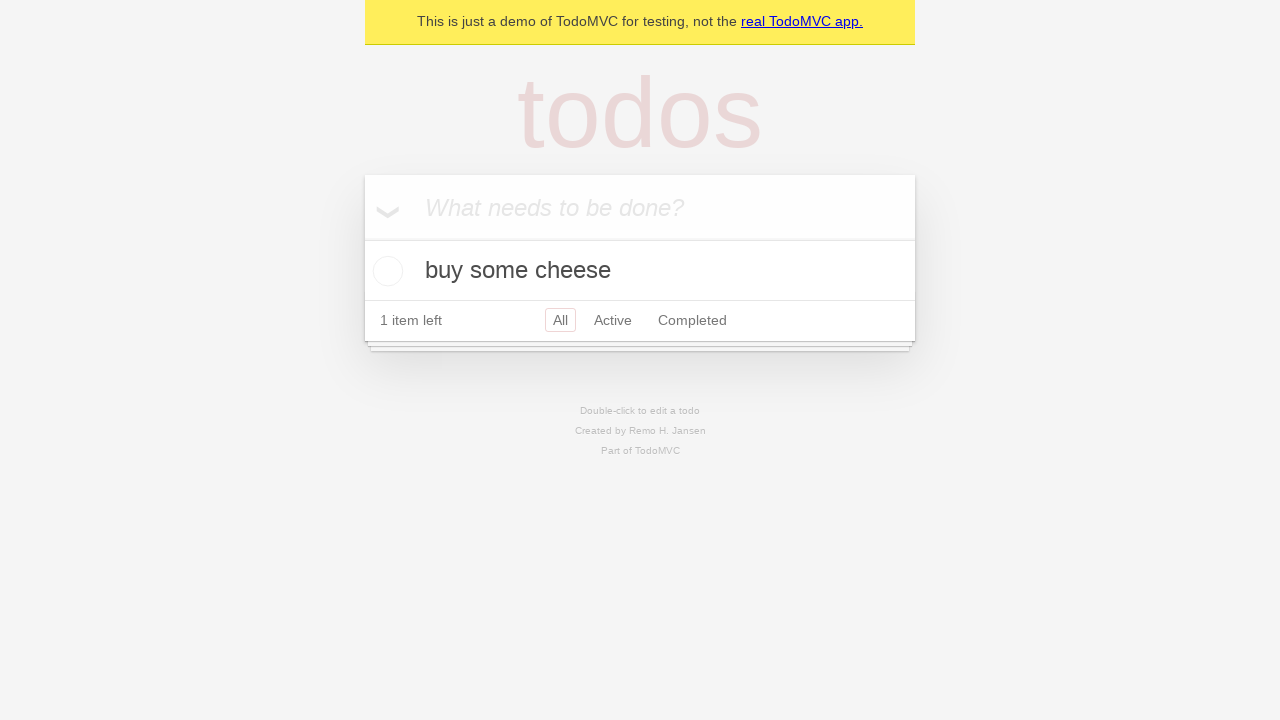

Filled todo input with 'feed the cat' on internal:attr=[placeholder="What needs to be done?"i]
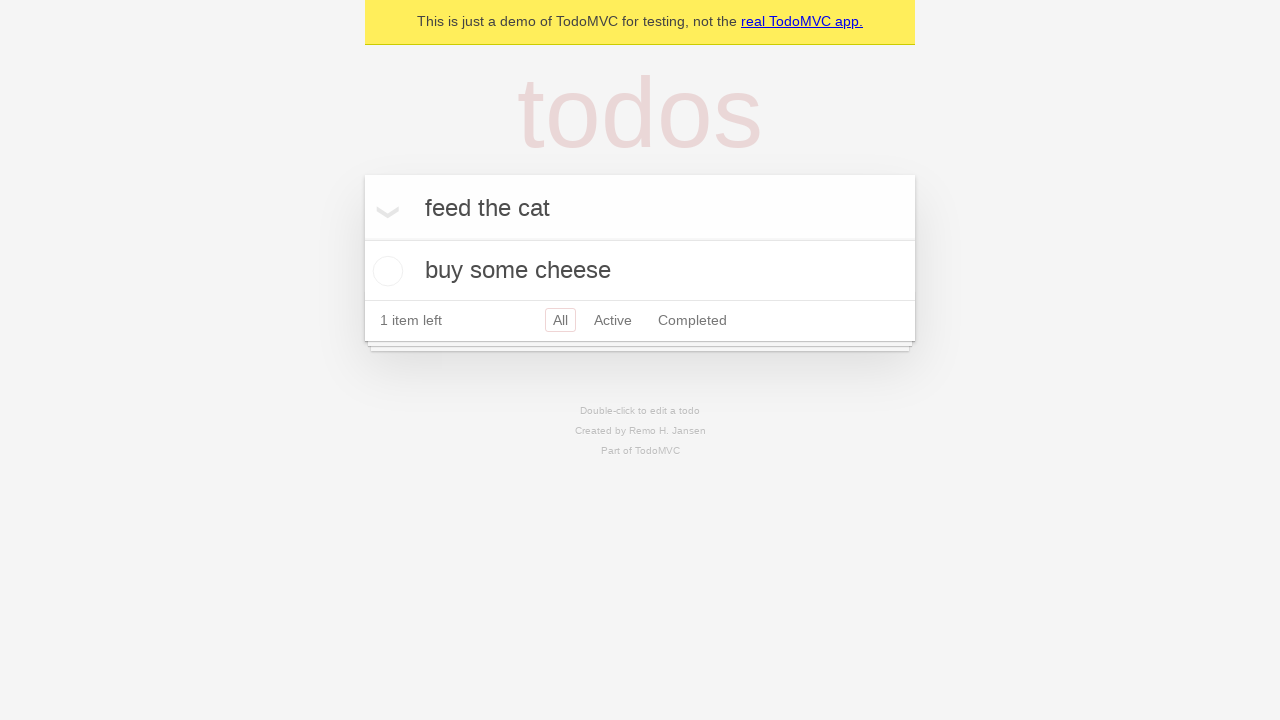

Pressed Enter to add second todo item on internal:attr=[placeholder="What needs to be done?"i]
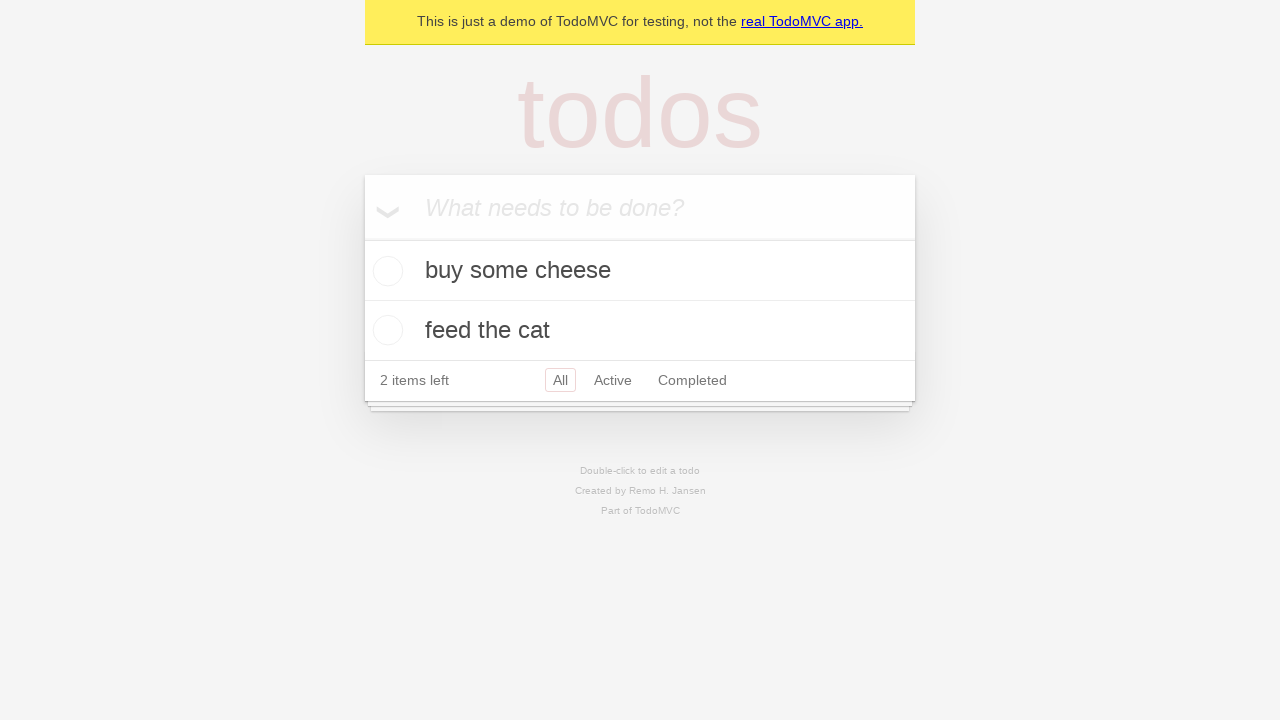

Filled todo input with 'book a doctors appointment' on internal:attr=[placeholder="What needs to be done?"i]
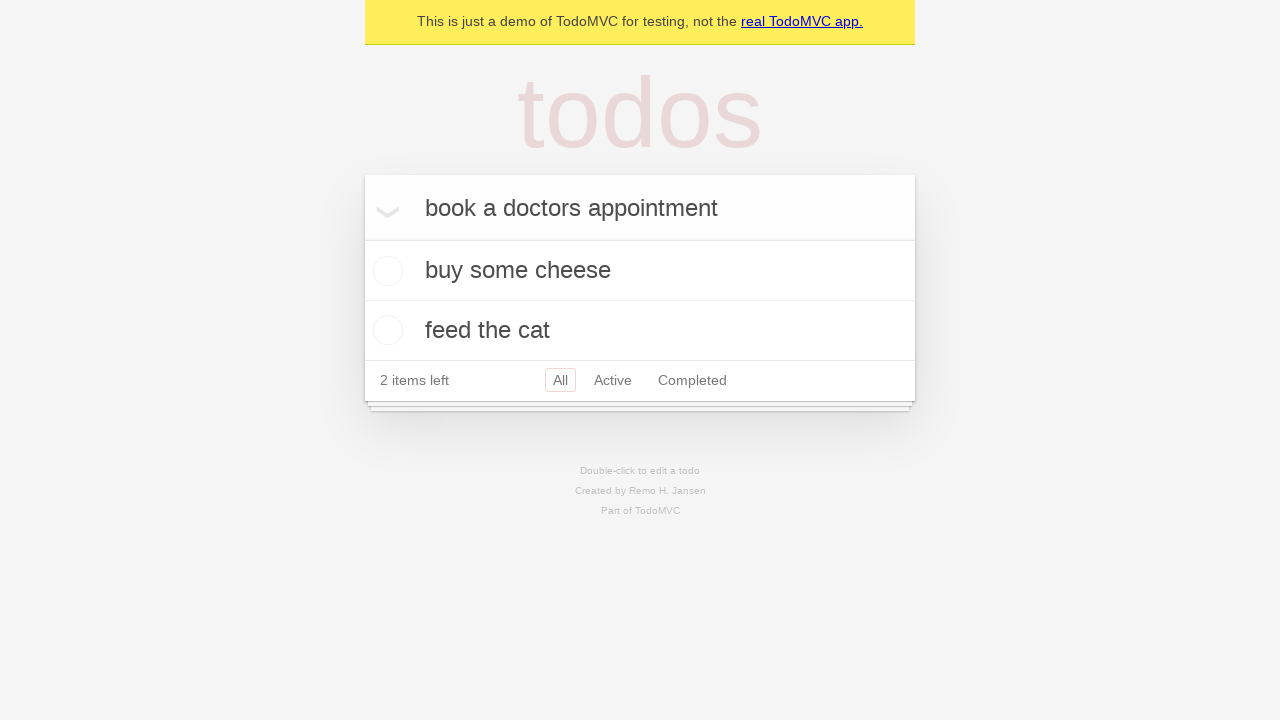

Pressed Enter to add third todo item on internal:attr=[placeholder="What needs to be done?"i]
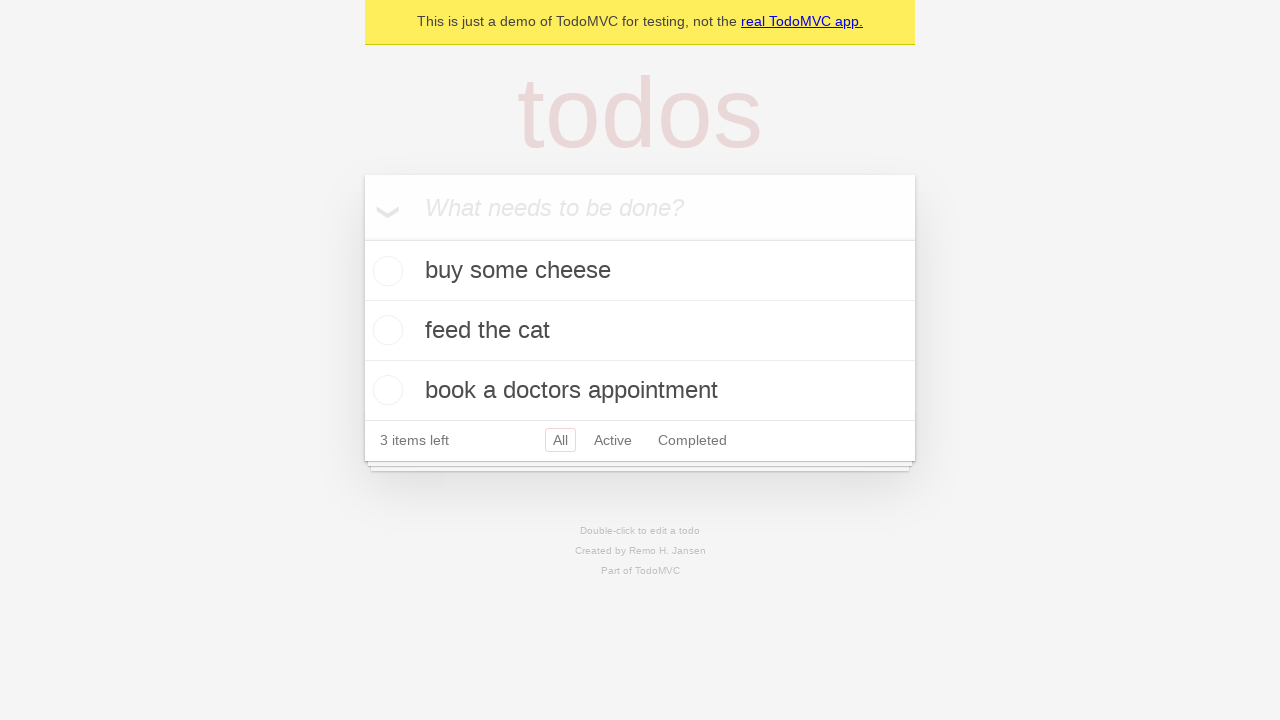

Clicked toggle-all checkbox to mark all items as complete at (362, 238) on internal:label="Mark all as complete"i
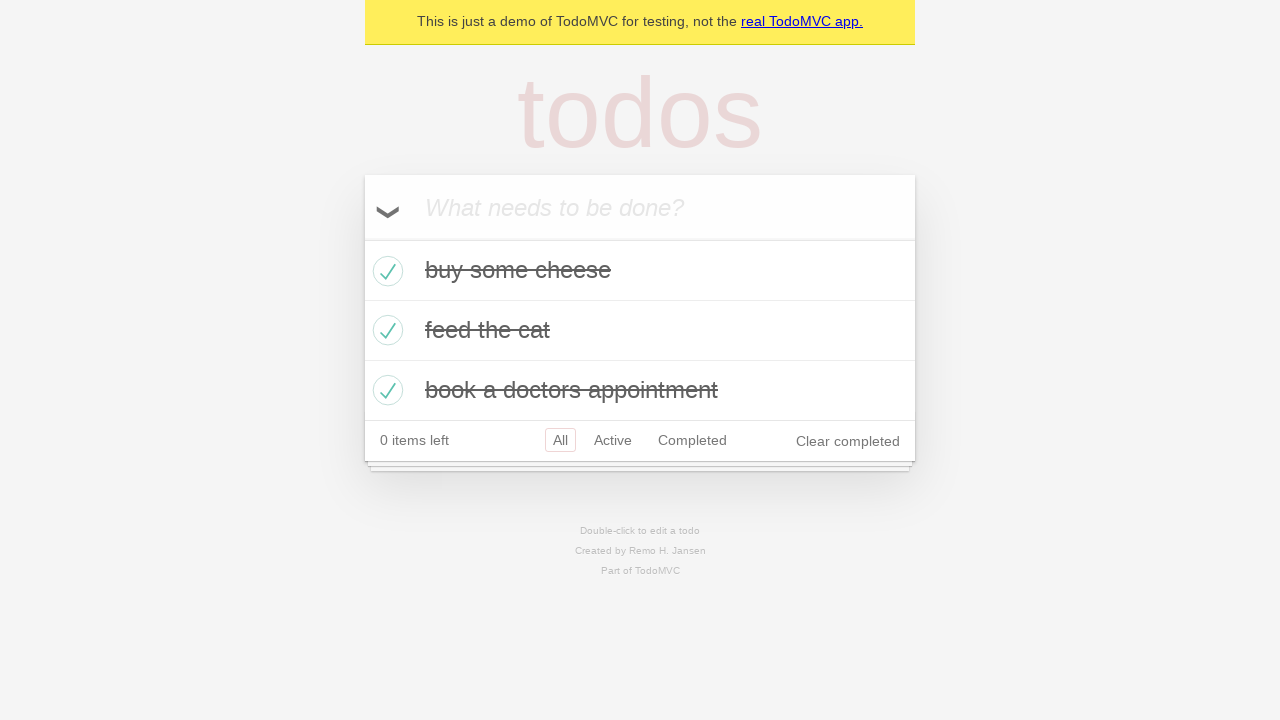

Clicked toggle-all checkbox to uncheck all items at (362, 238) on internal:label="Mark all as complete"i
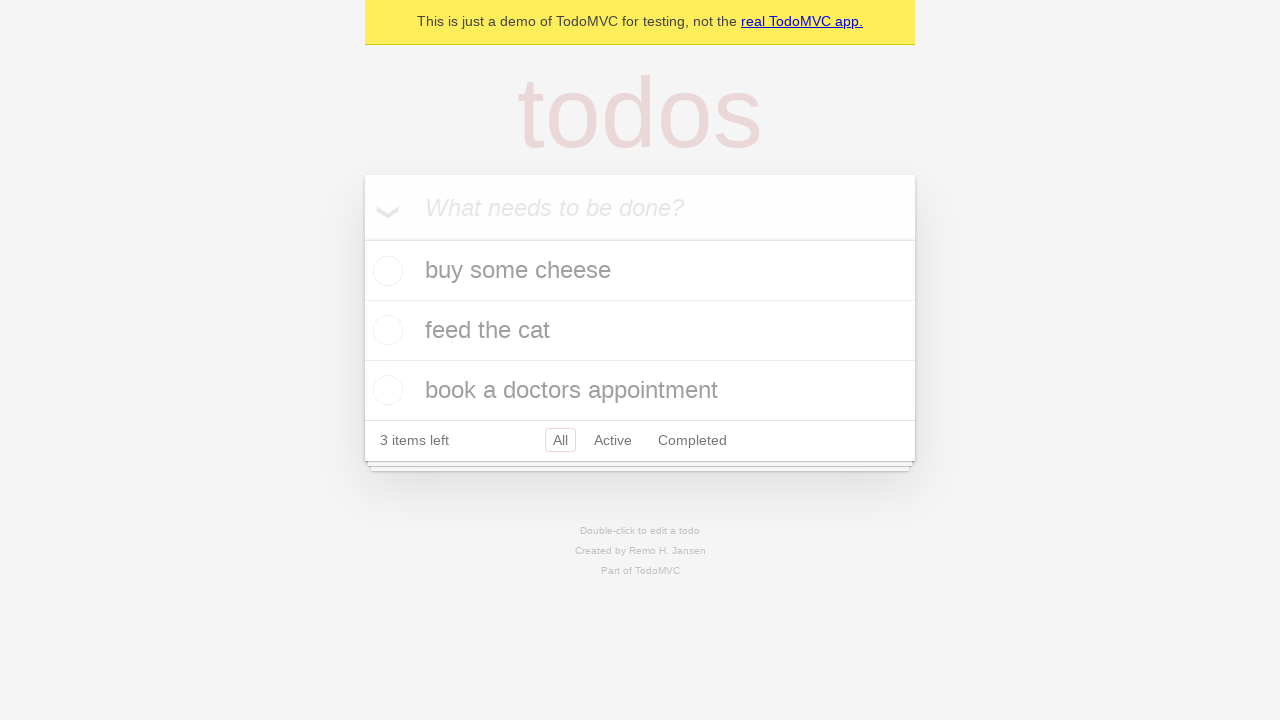

Verified that no todo items have the completed class
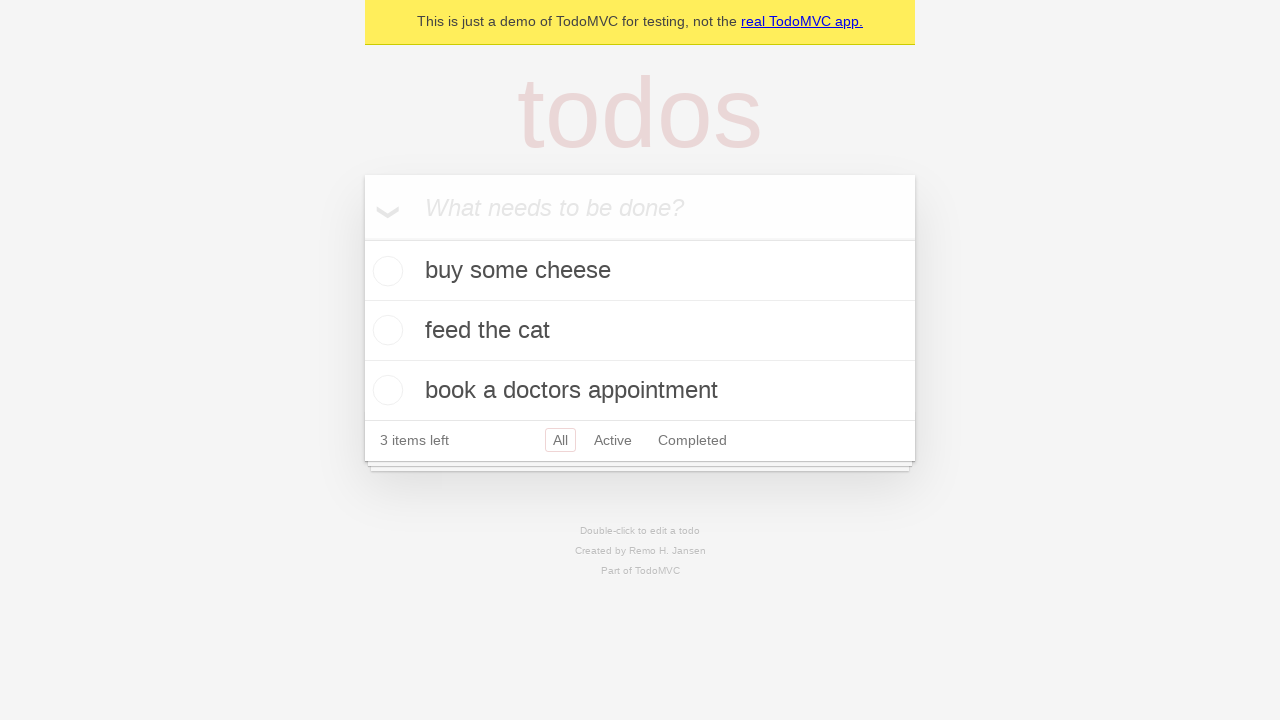

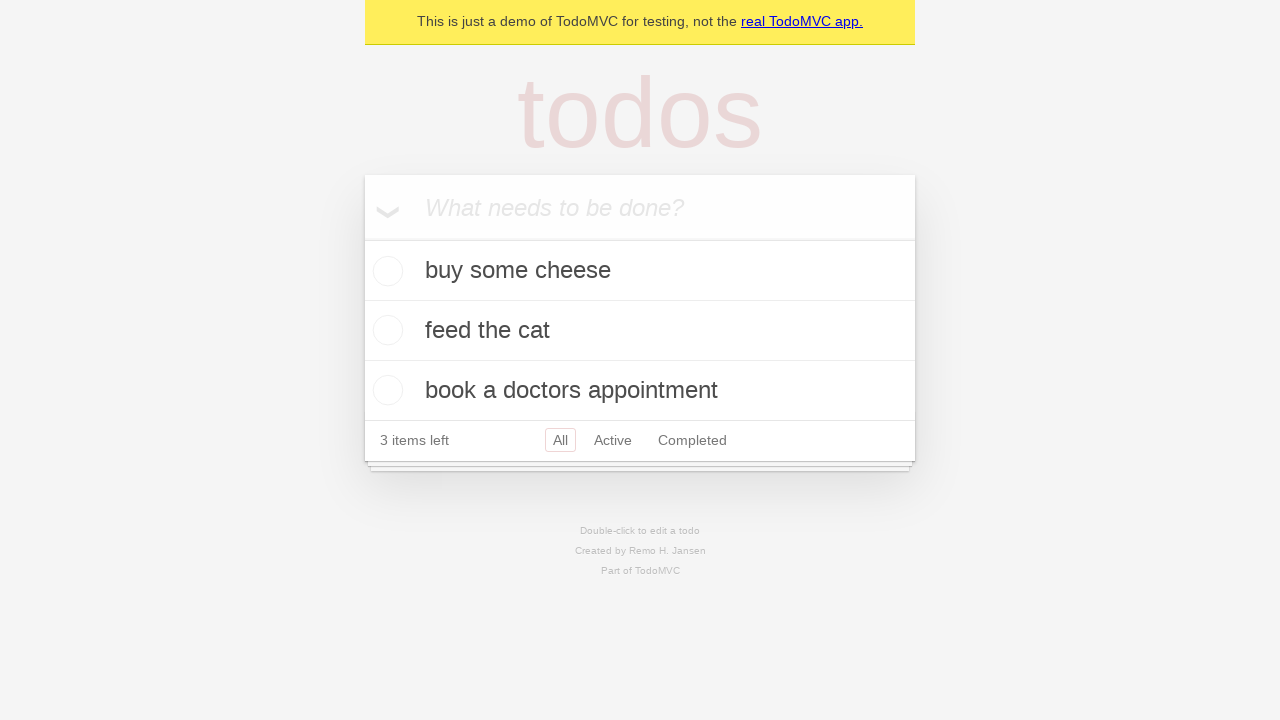